Tests dynamic properties page by waiting for elements to appear after delay

Starting URL: https://demoqa.com/dynamic-properties

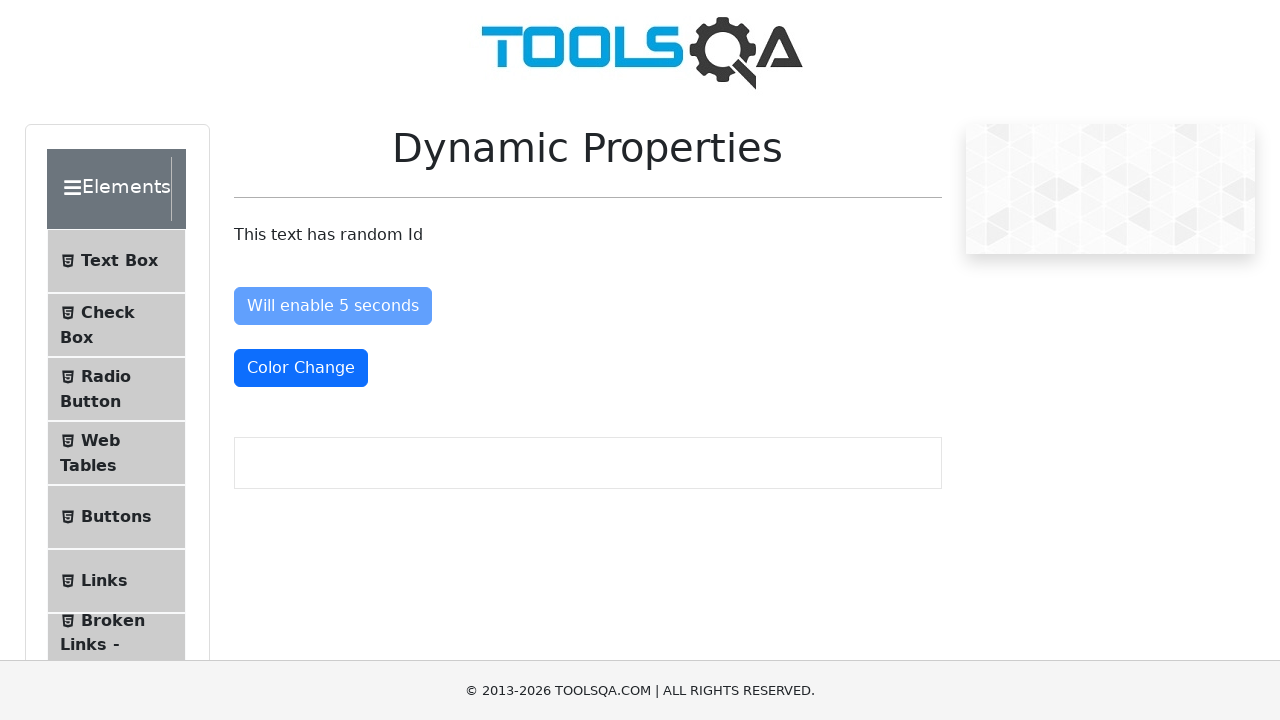

Set viewport size to 1920x1080
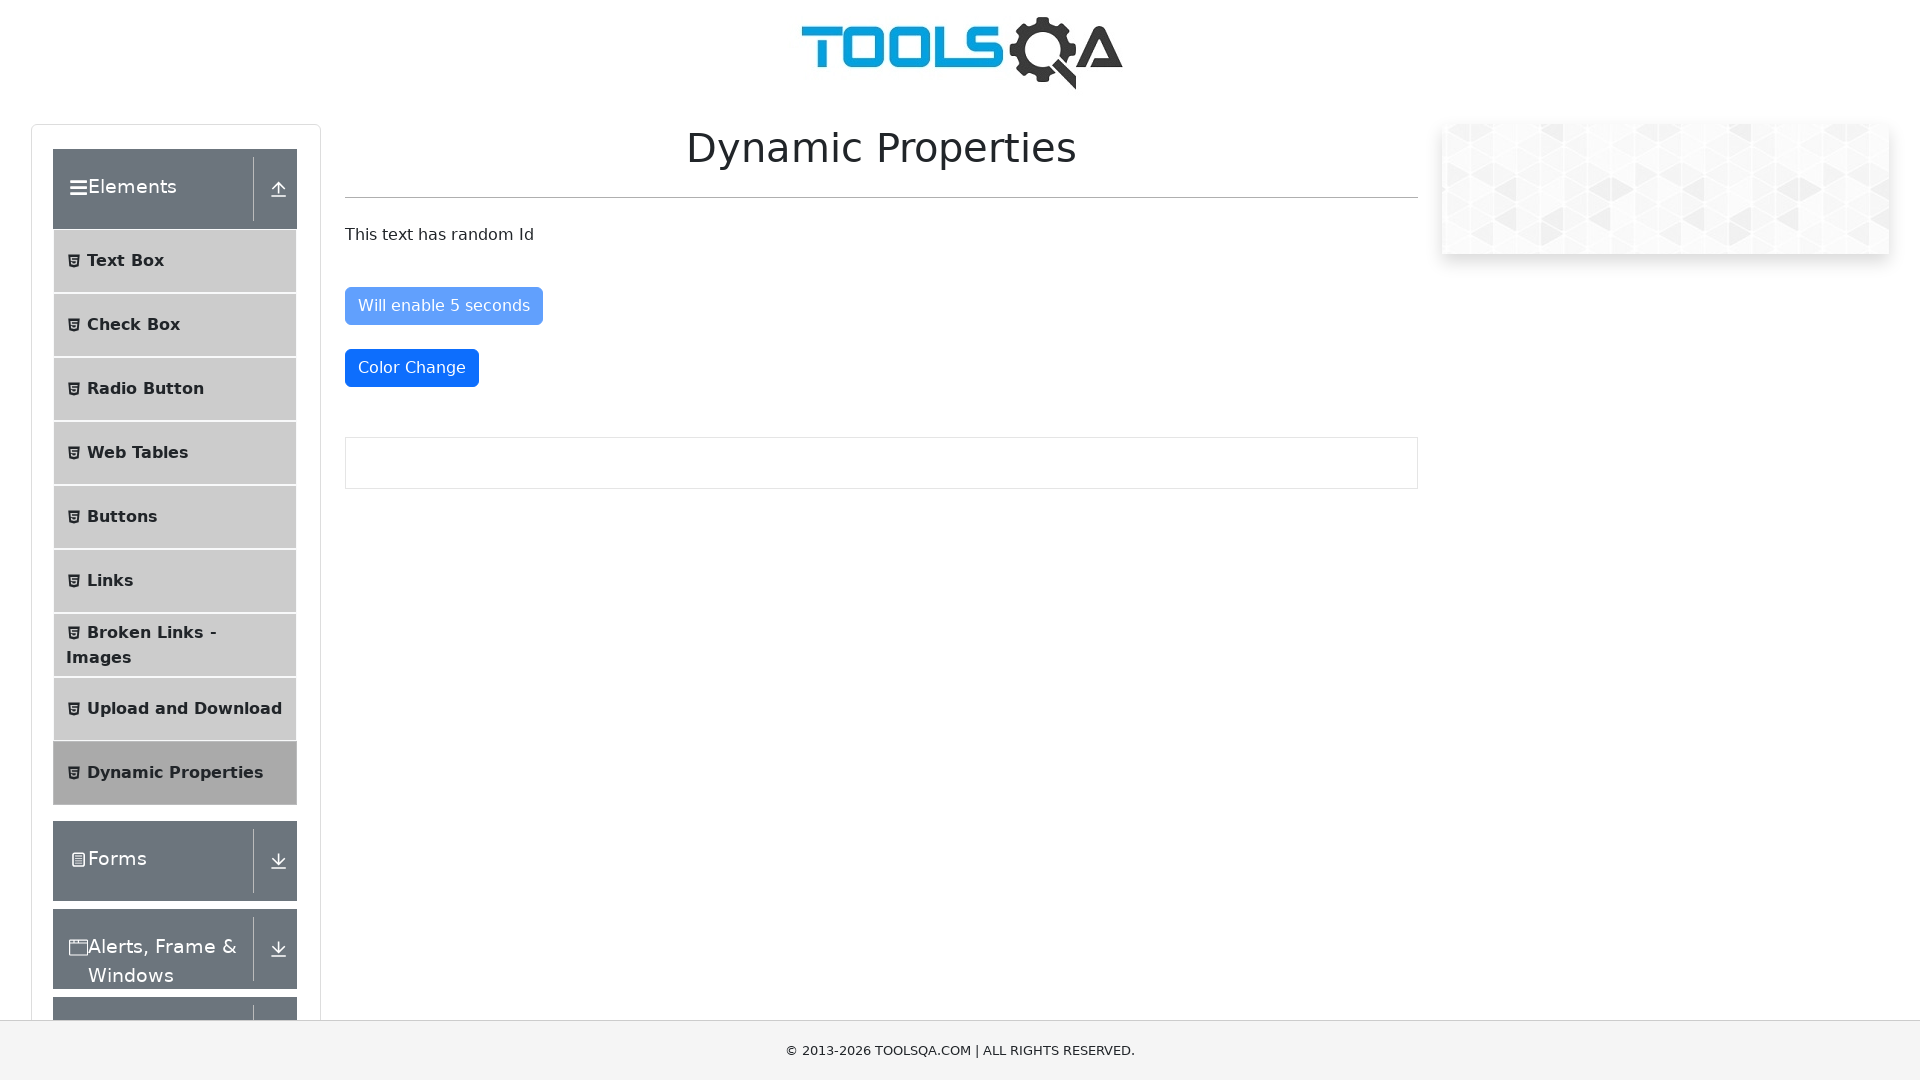

Waited for button with id 'visibleAfter' to appear after 5 second delay
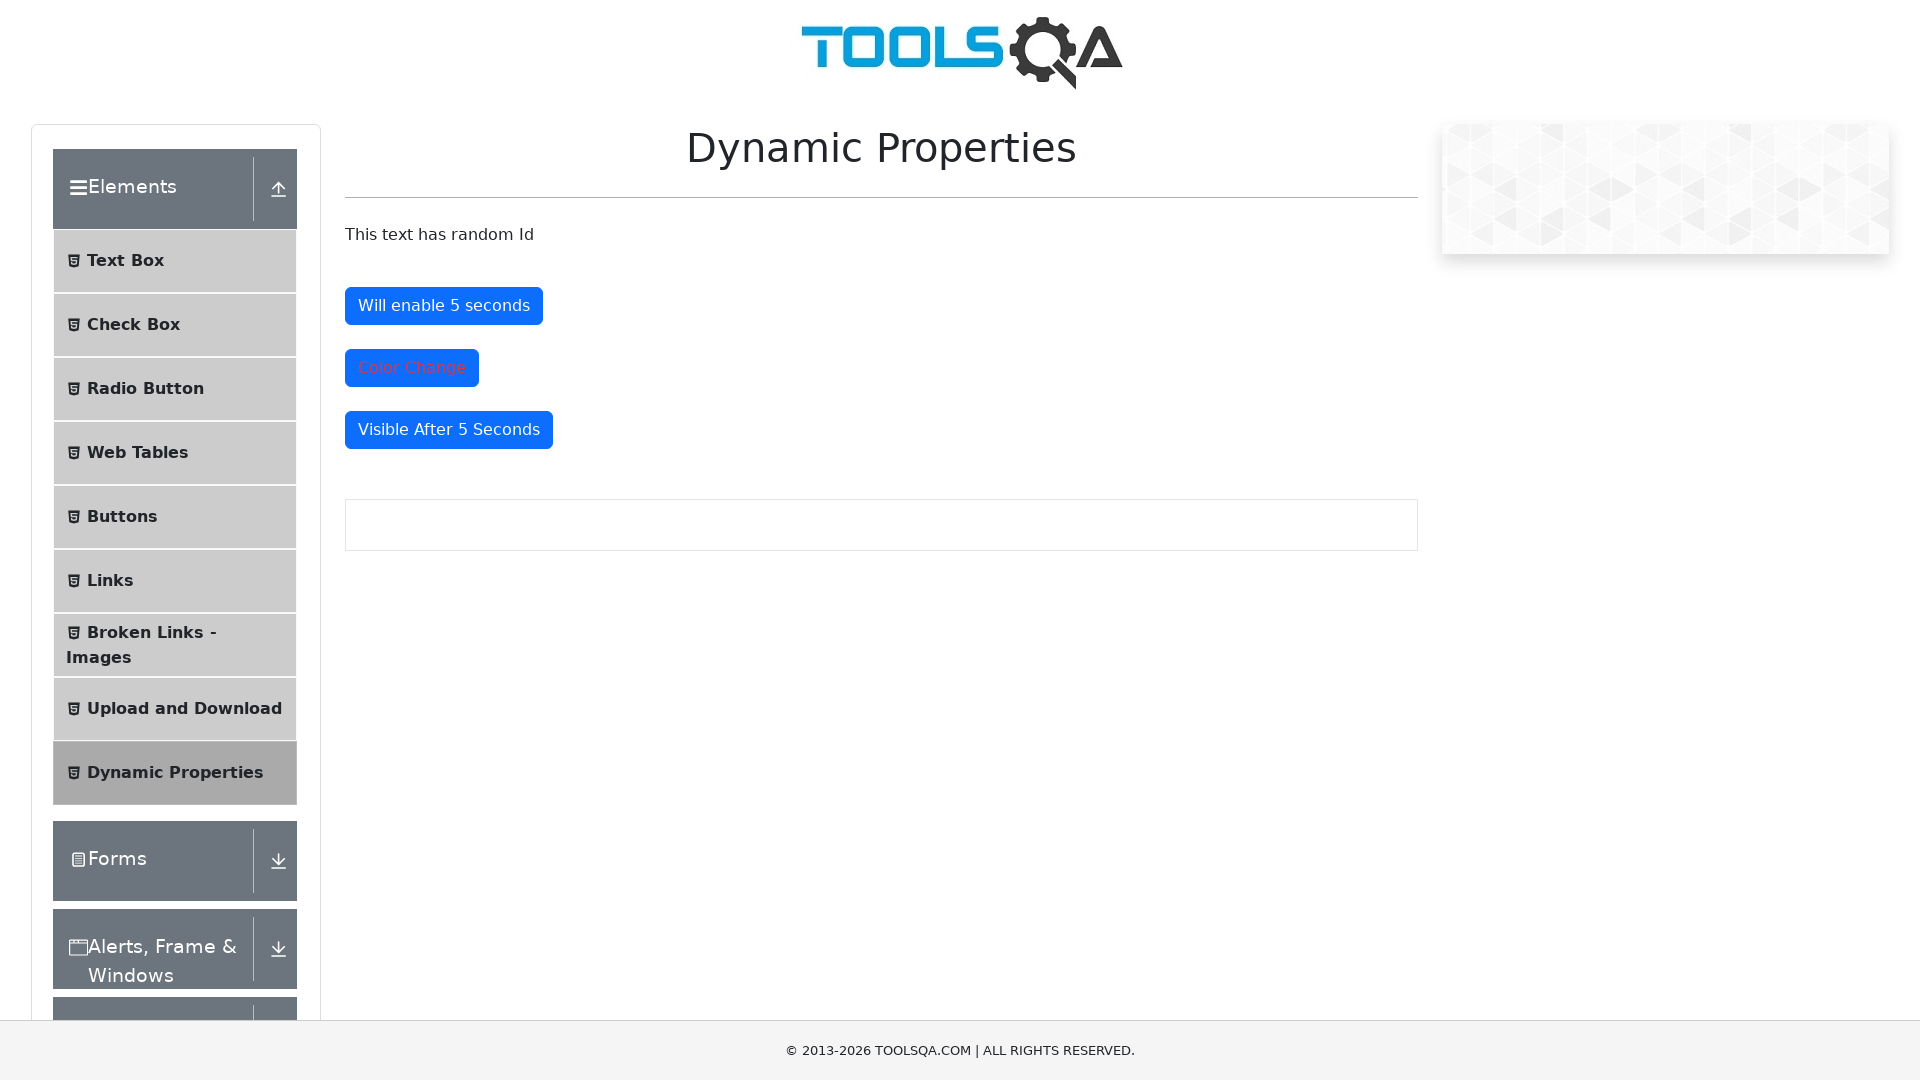

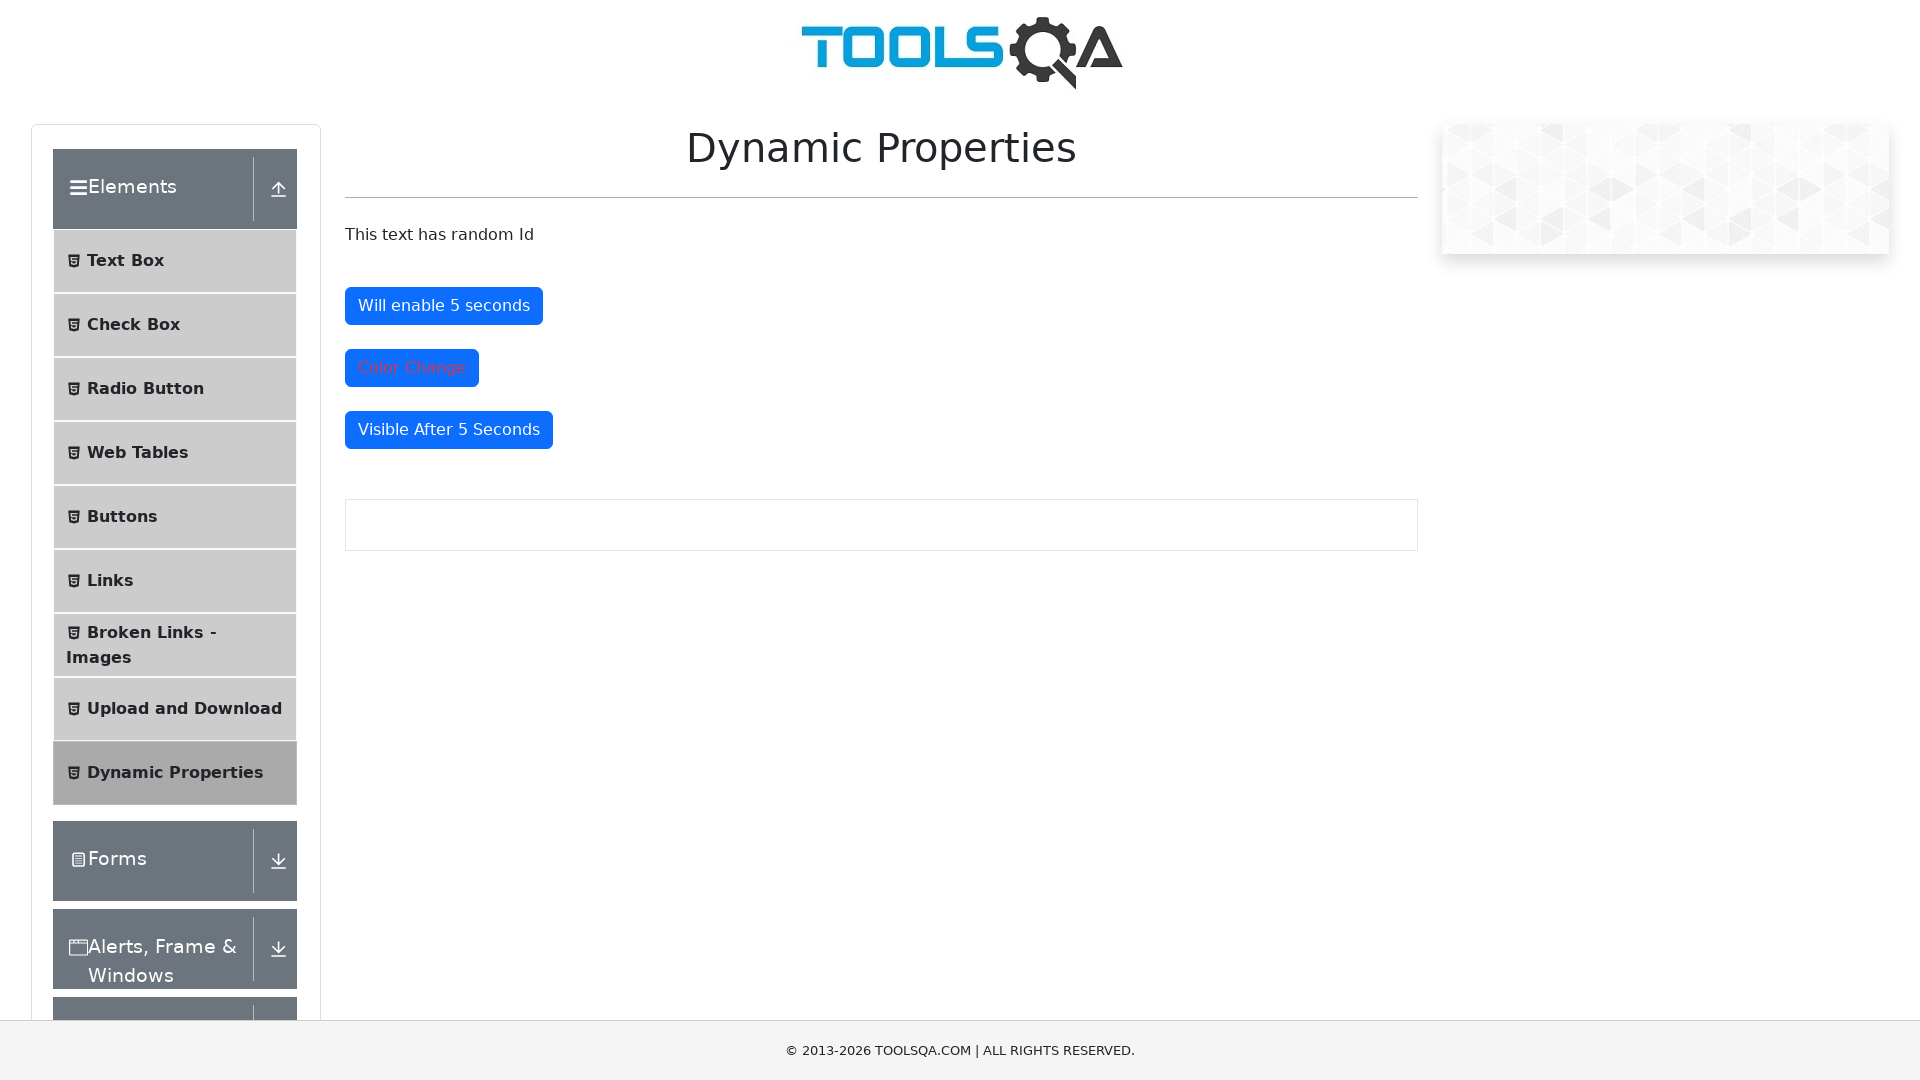